Navigates to the LMS website, verifies the navigation bar is displayed, clicks on My Account button, and verifies the page title changes correctly

Starting URL: https://alchemy.hguy.co/lms

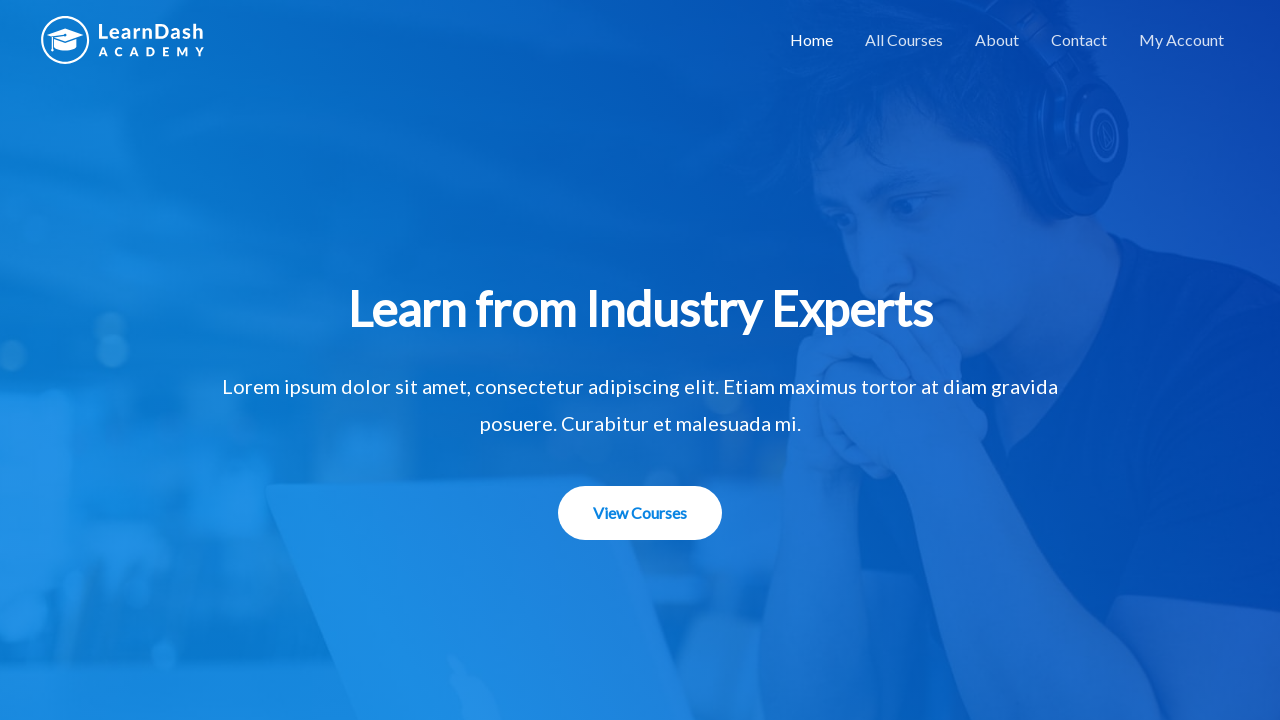

Verified navigation bar is displayed
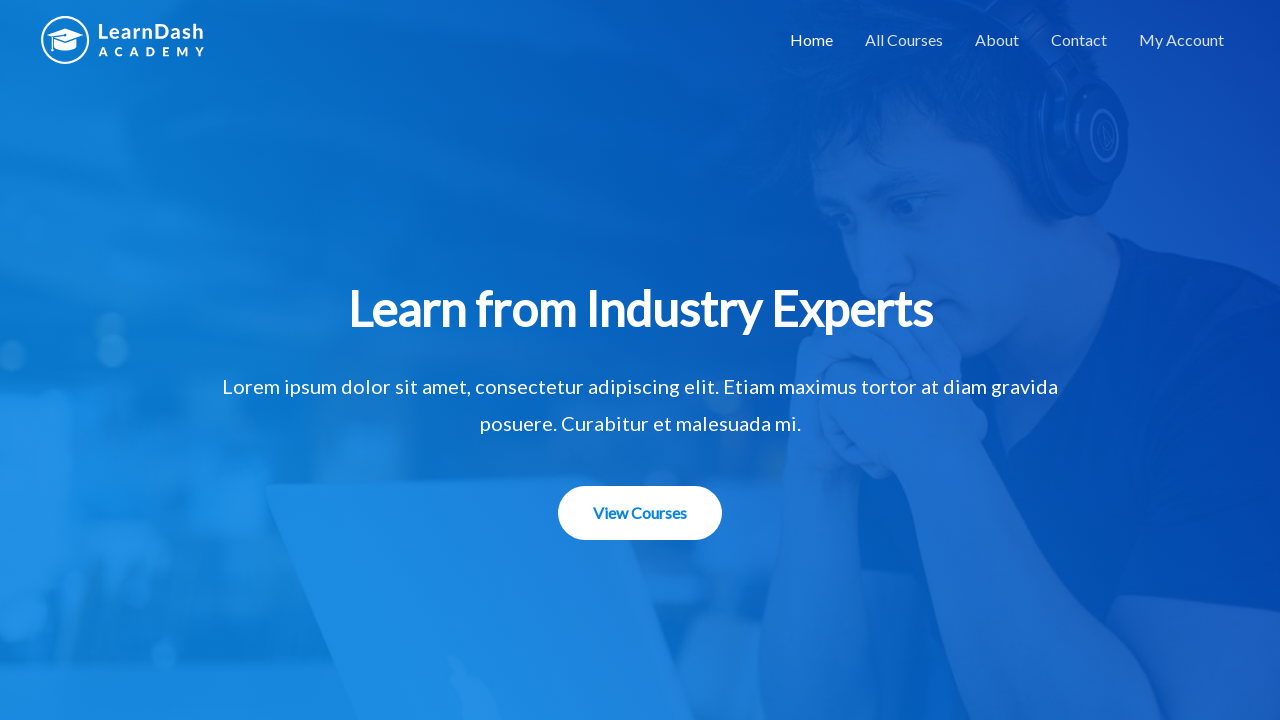

Clicked on My Account button at (1182, 40) on li[id*='menu-item-1507']
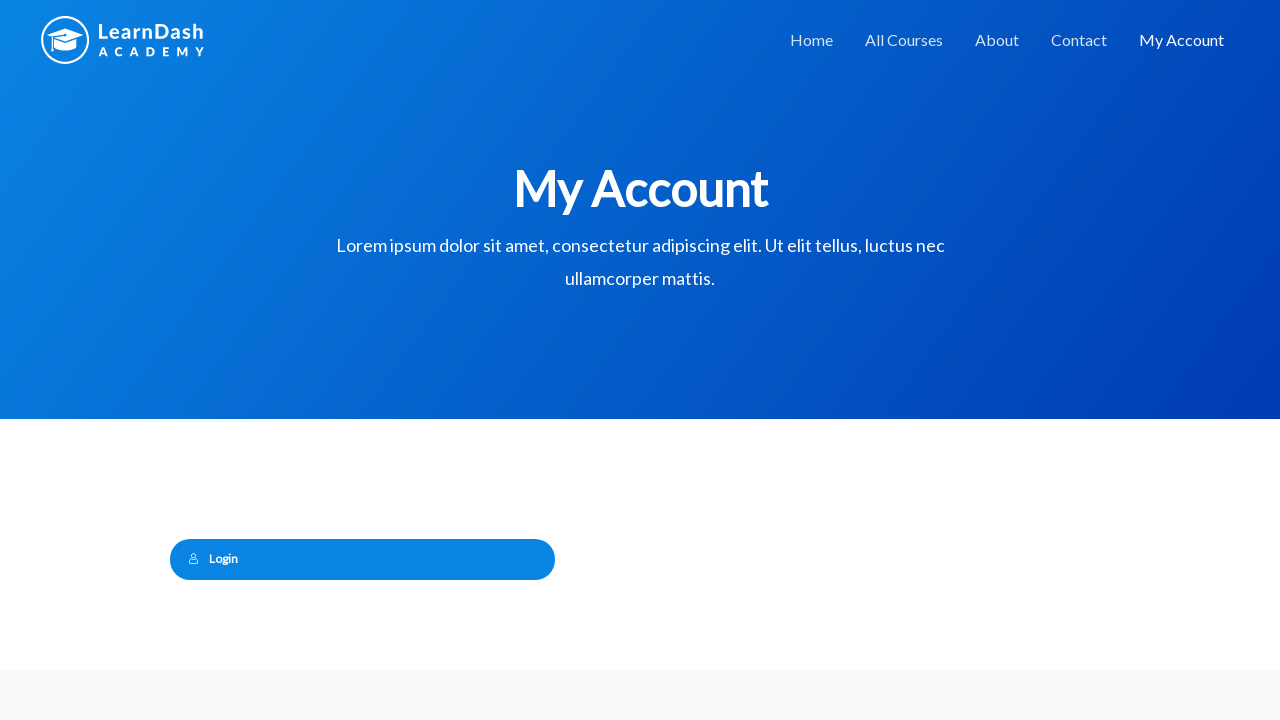

Waited for network idle state after navigation
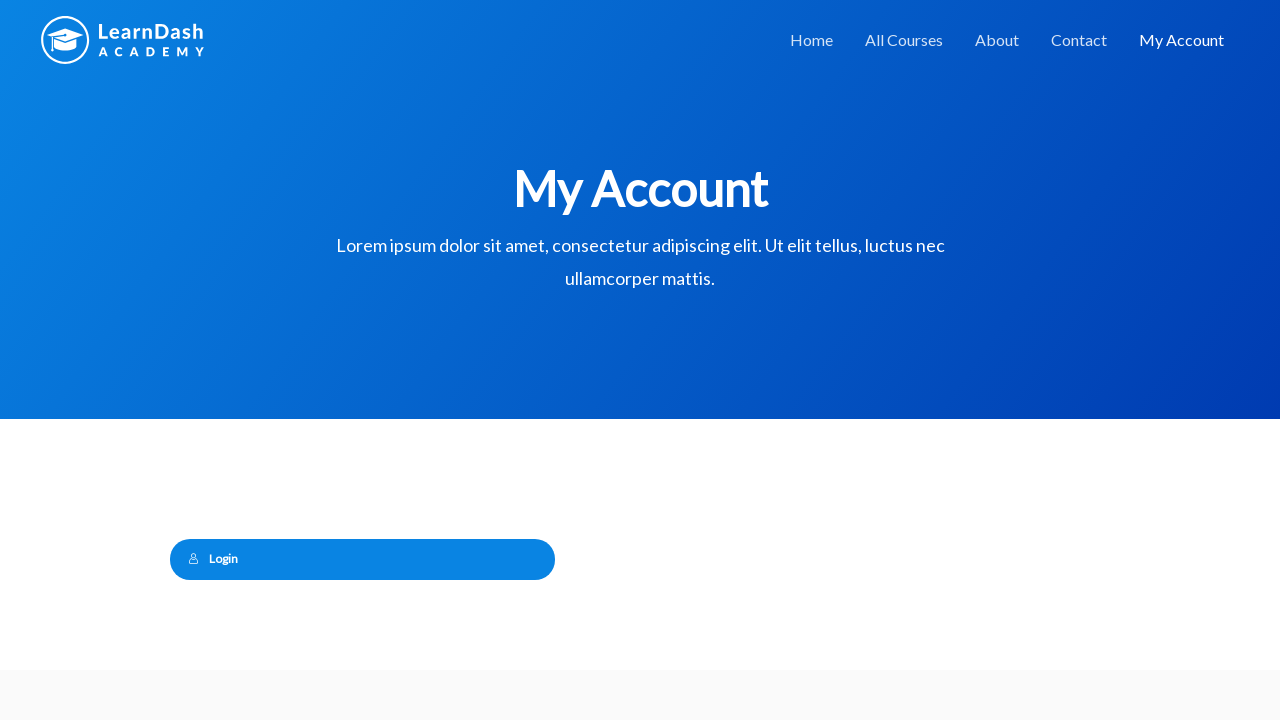

Verified page title changed to 'My Account – Alchemy LMS'
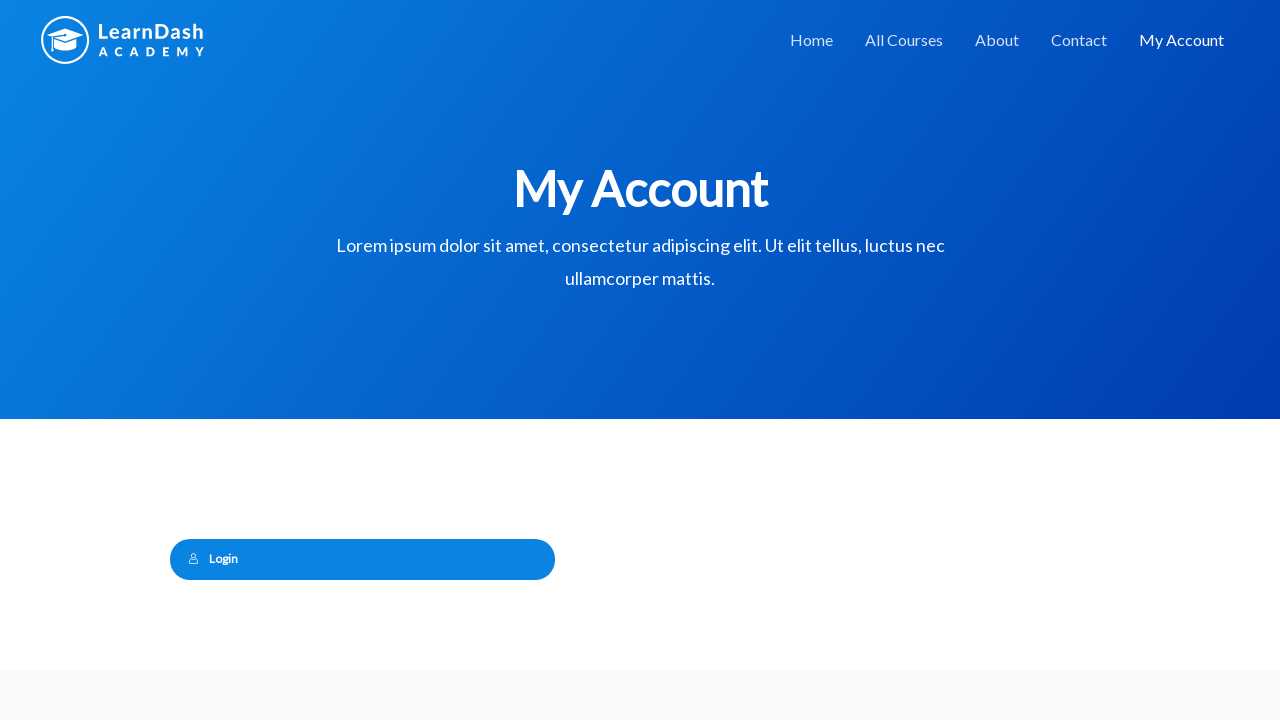

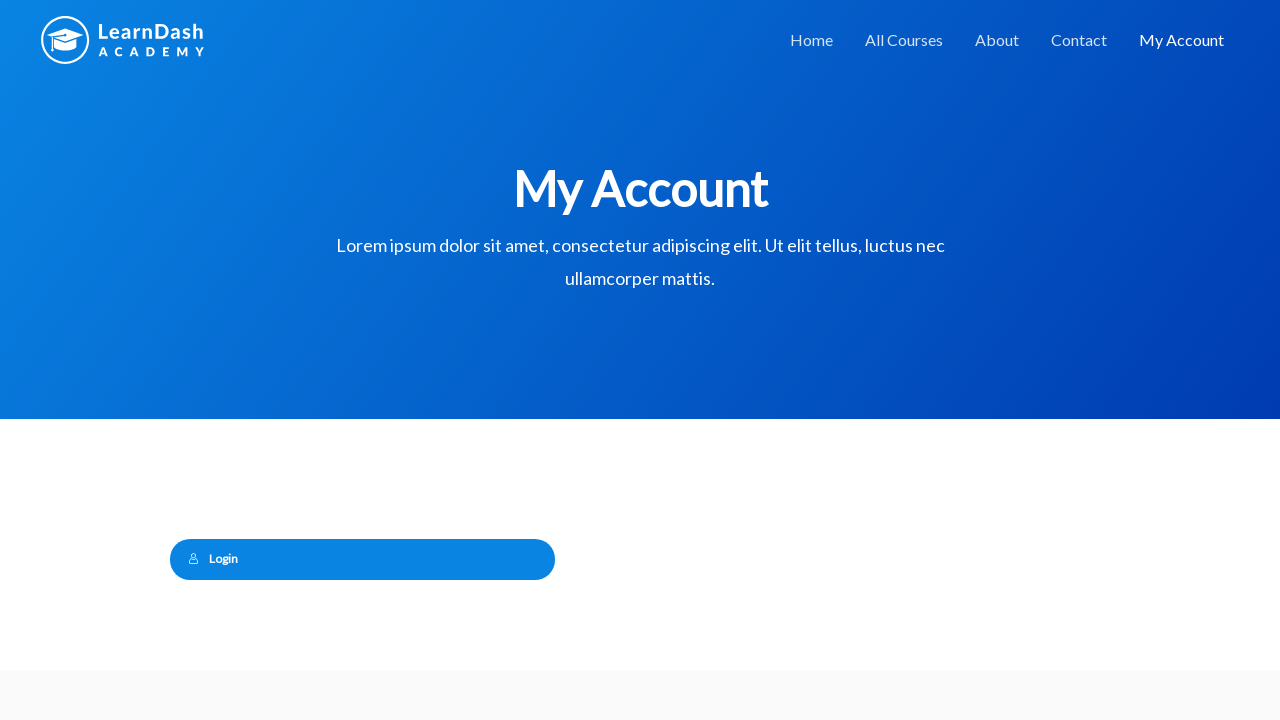